Launches browser, navigates to qspiders.com website and verifies the page loads by checking the title

Starting URL: https://qspiders.com

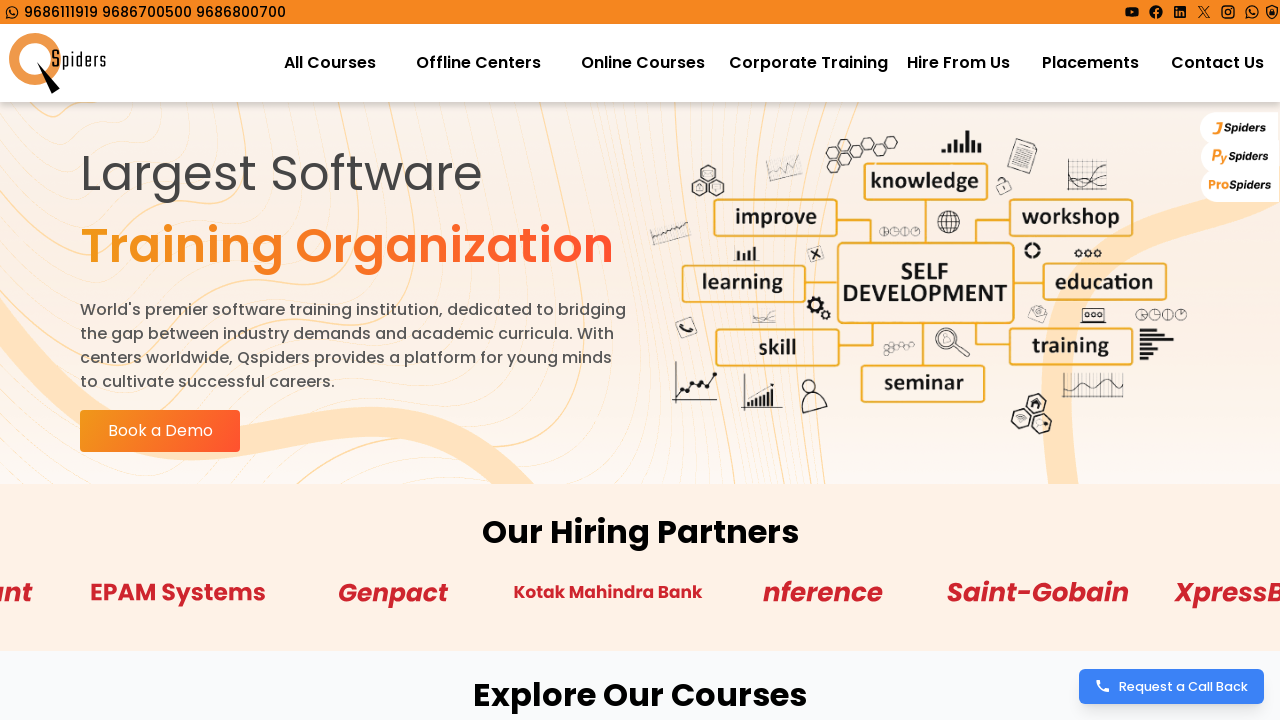

Waited for page to reach domcontentloaded state
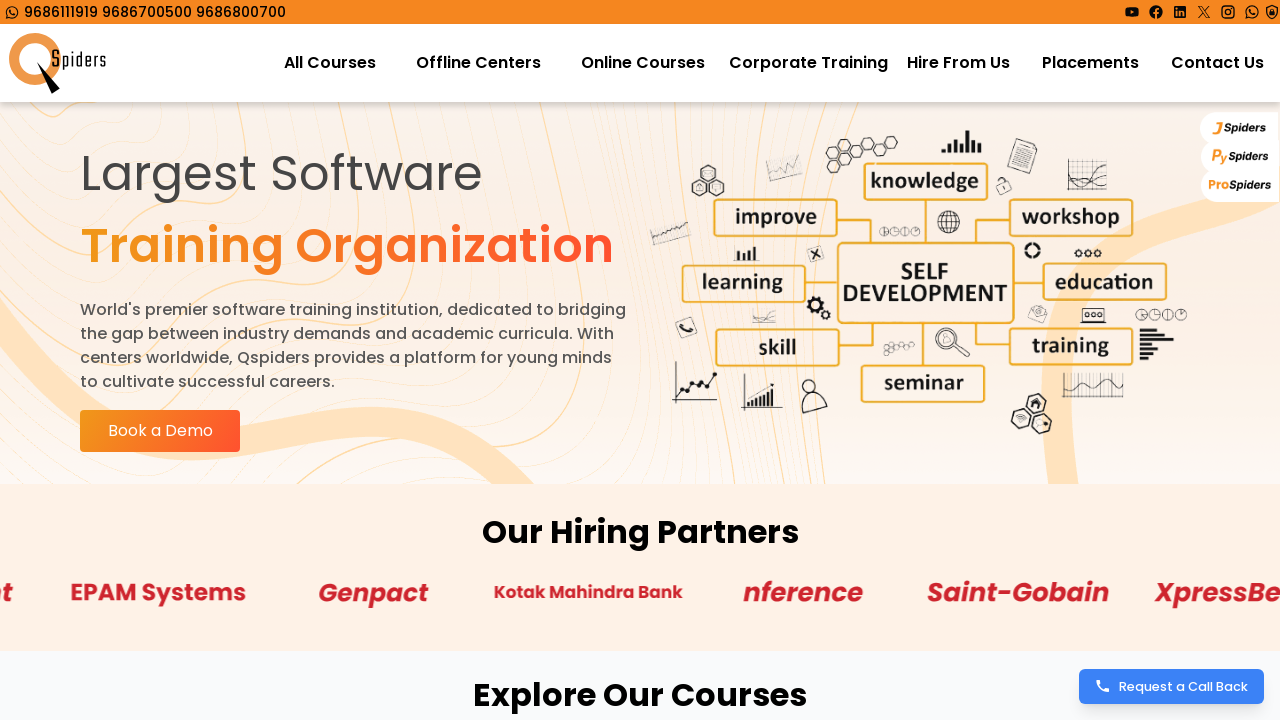

Retrieved page title: 'QSpiders | Empowering IT & Software Careers with Comprehensive Courses'
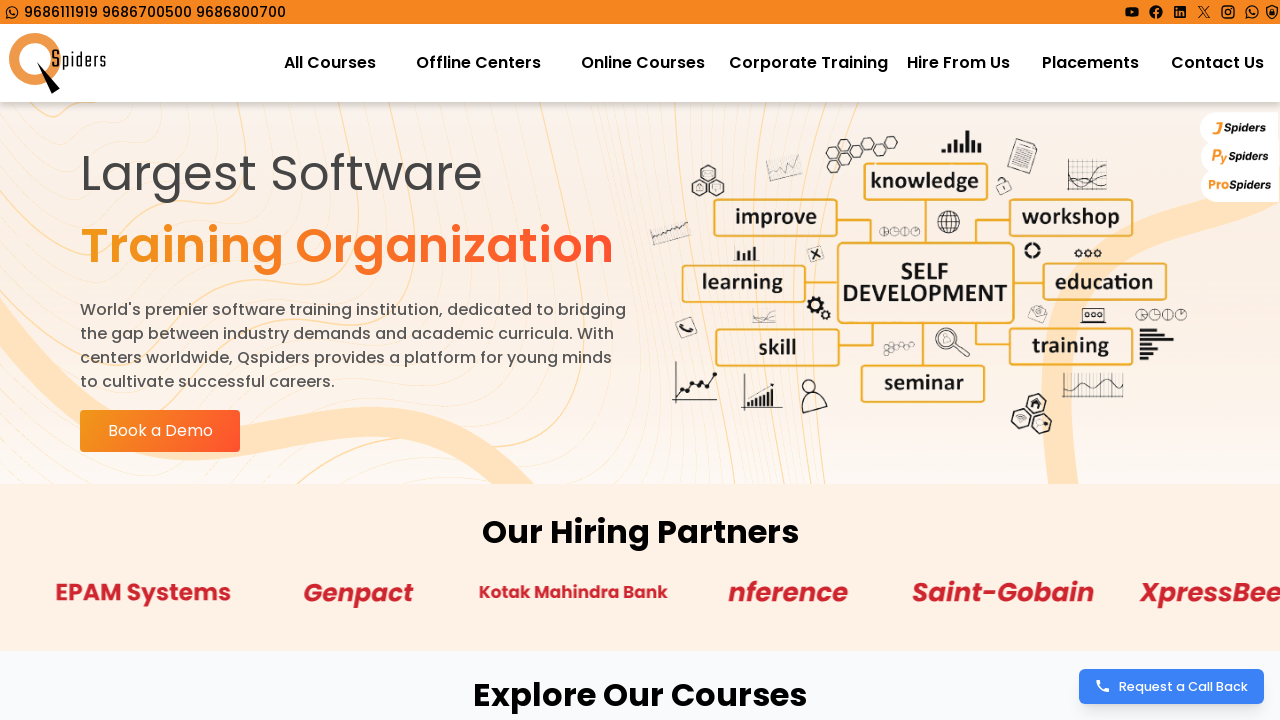

Verified page title is not empty and exists
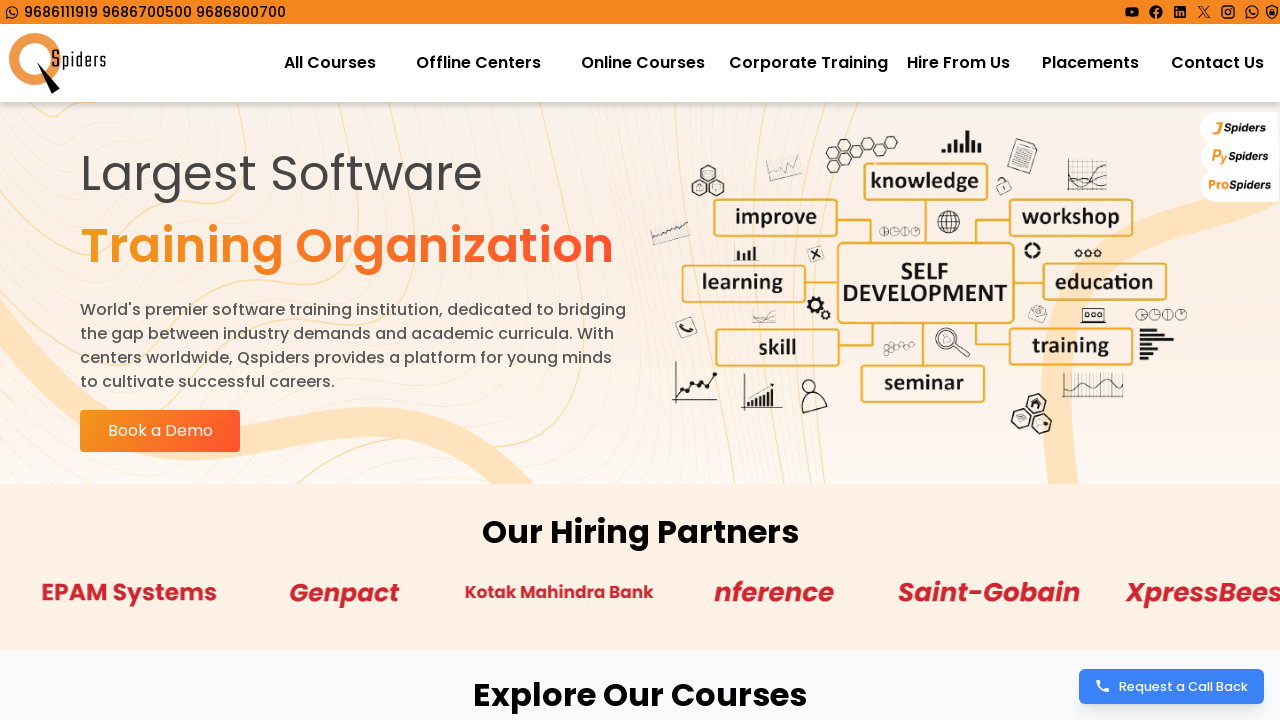

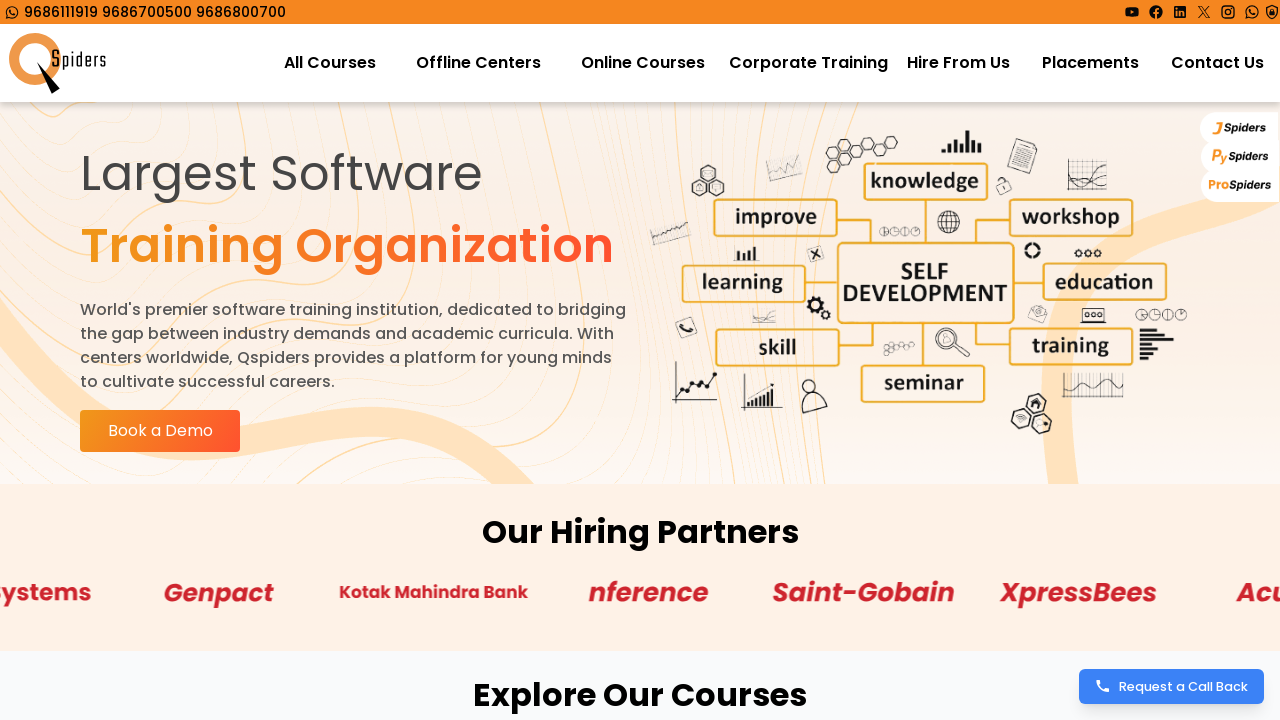